Tests iframe handling by navigating to the DemoQA website, clicking through to the Frames section under Alerts/Frame/Windows, and switching between two different frames to verify content.

Starting URL: https://demoqa.com/

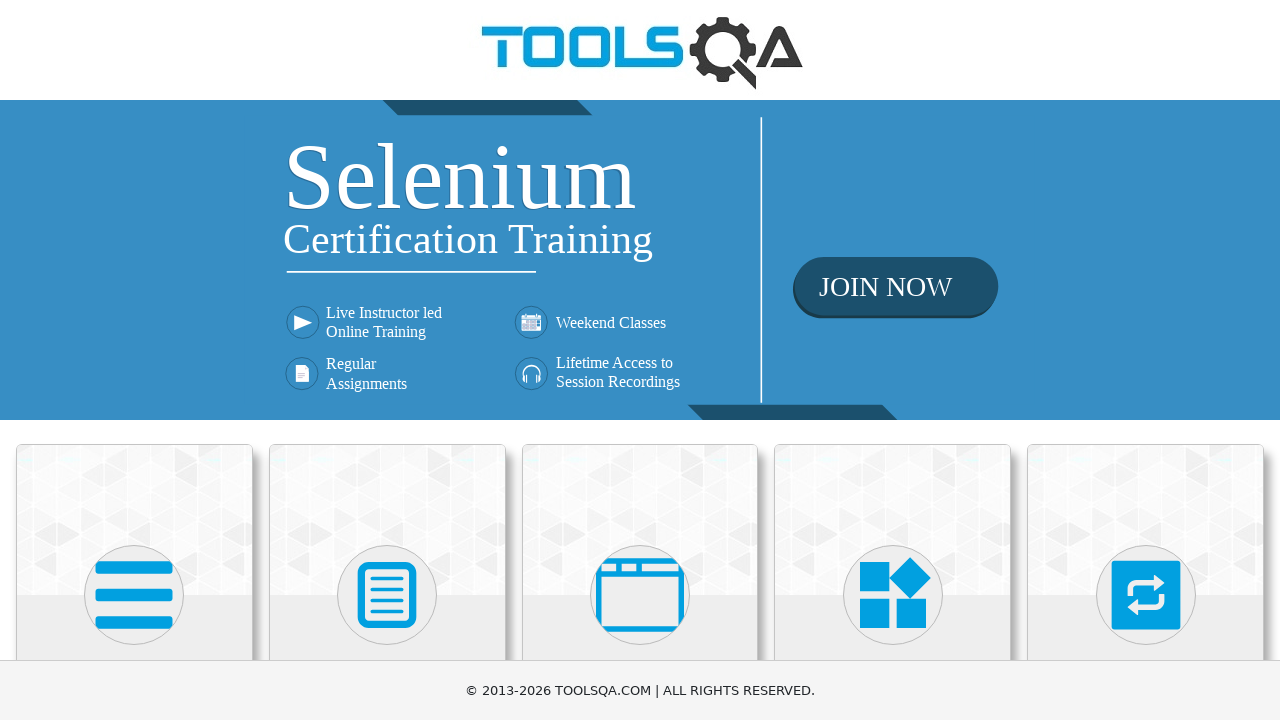

Navigated to DemoQA homepage
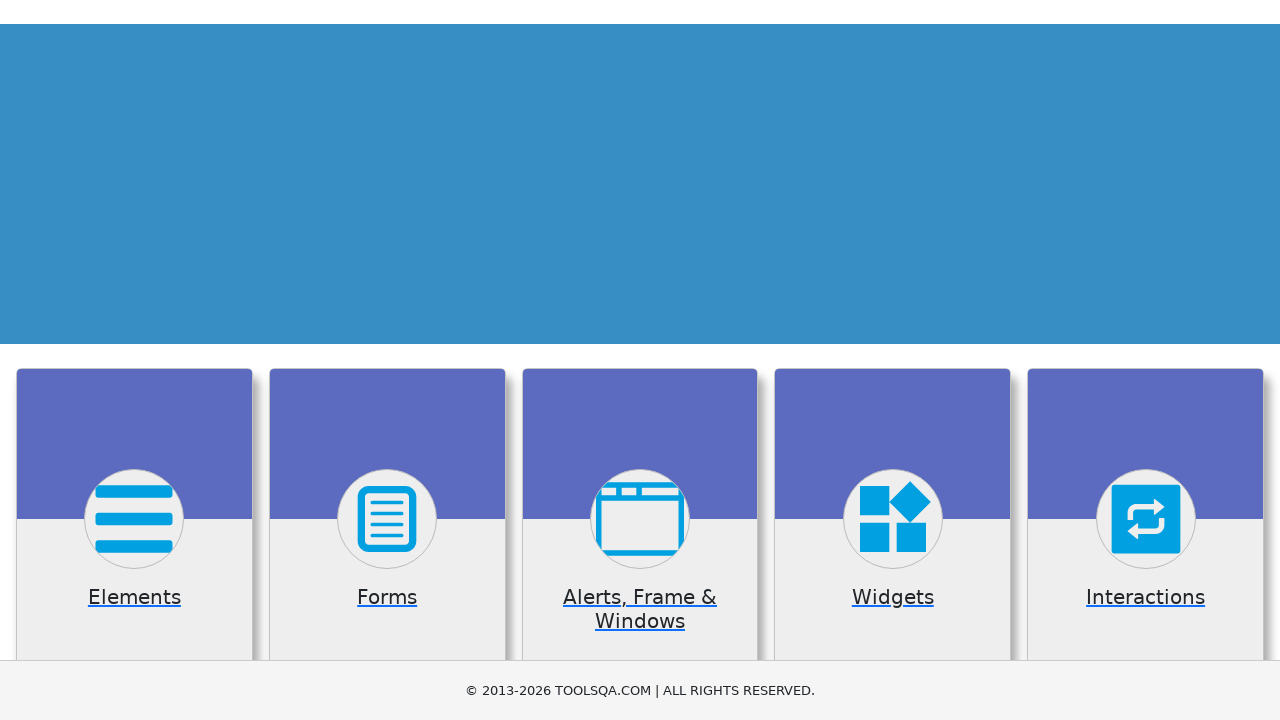

Scrolled down to view Elements card
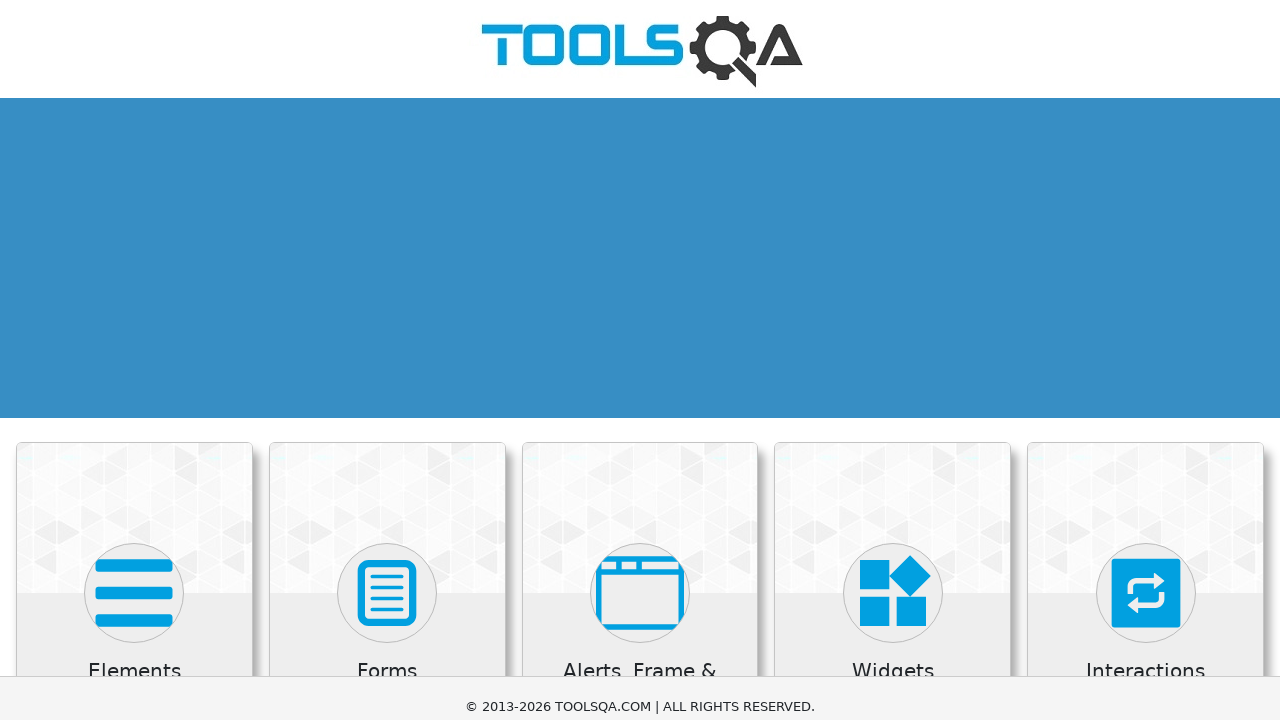

Clicked on Elements section at (134, 423) on xpath=//h5[text()='Elements']
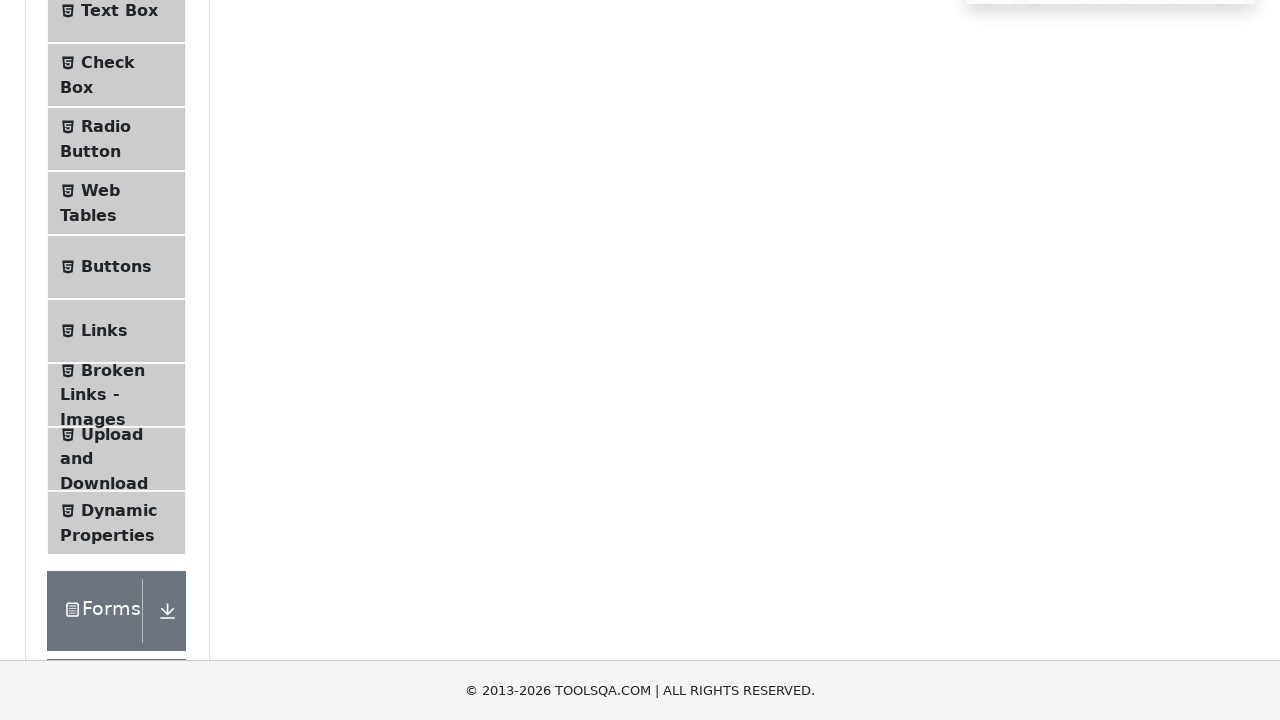

Scrolled down further in Elements section
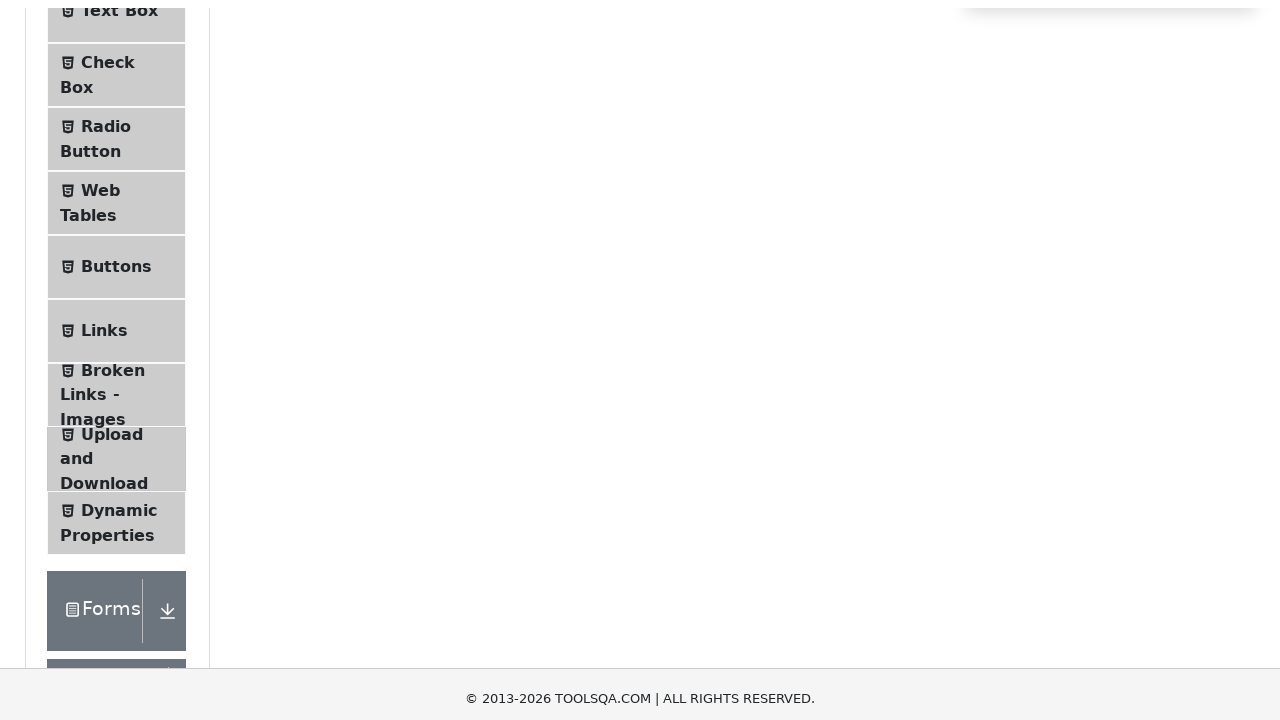

Clicked on Alerts, Frame & Windows section at (107, 449) on xpath=//div[contains(text(),'Alerts, Frame & Windows')]
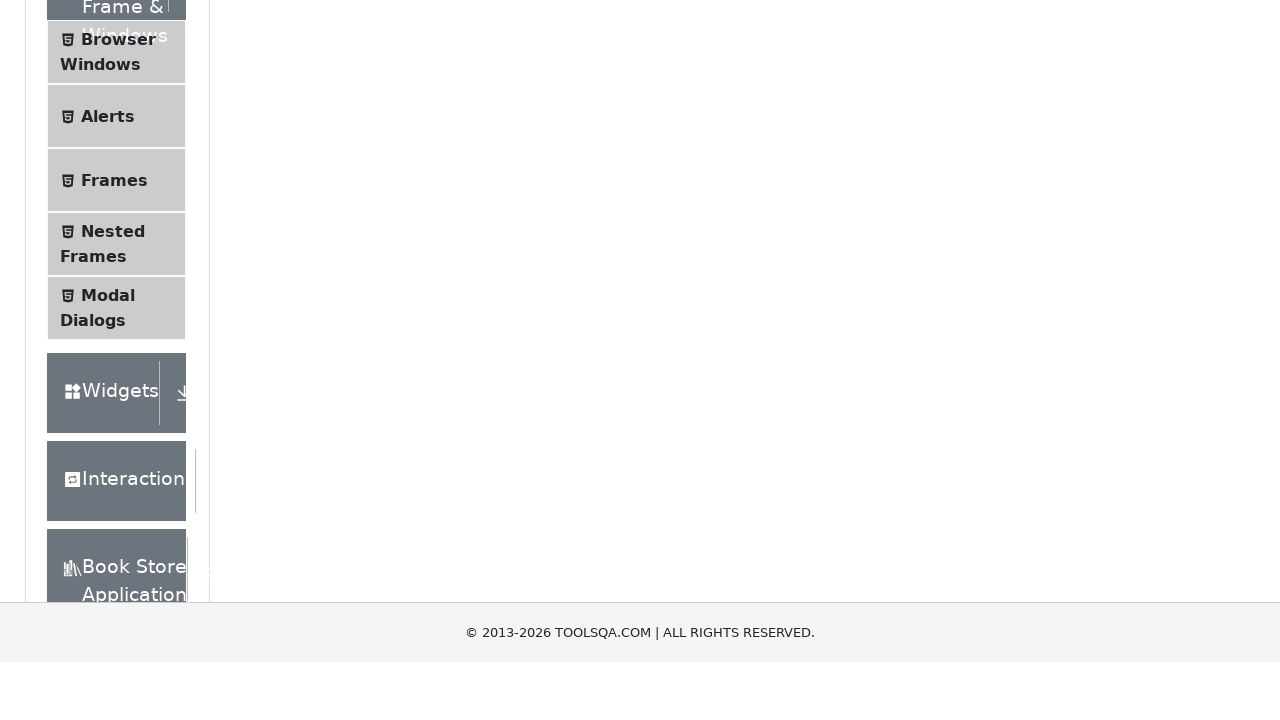

Clicked on Frames menu item at (114, 238) on xpath=//span[contains(text(),'Frames')][1]
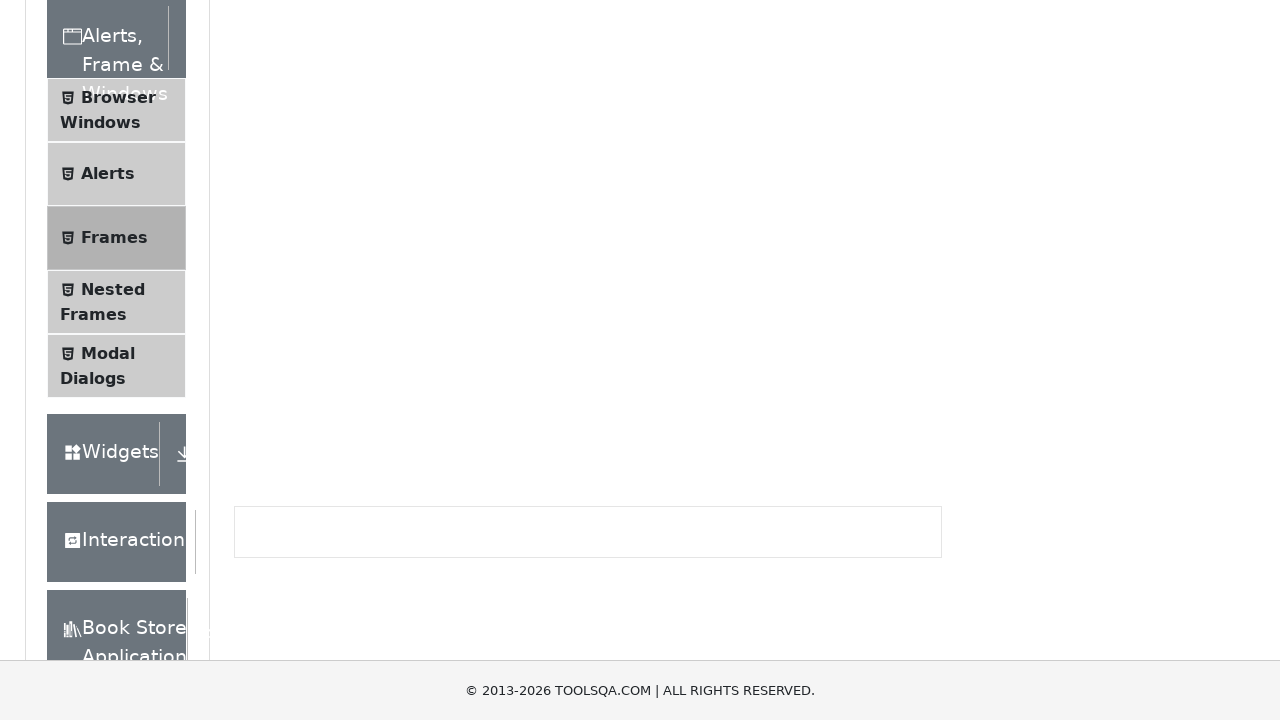

Frame1 became visible
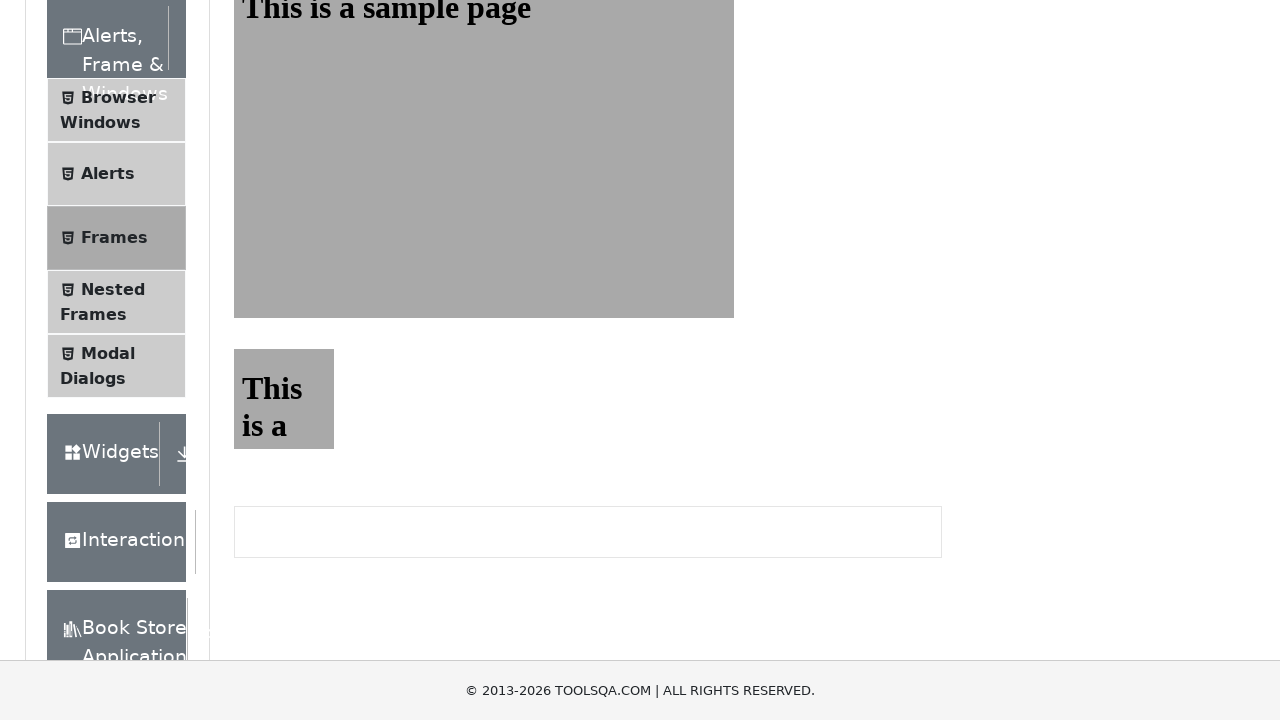

Switched to frame1
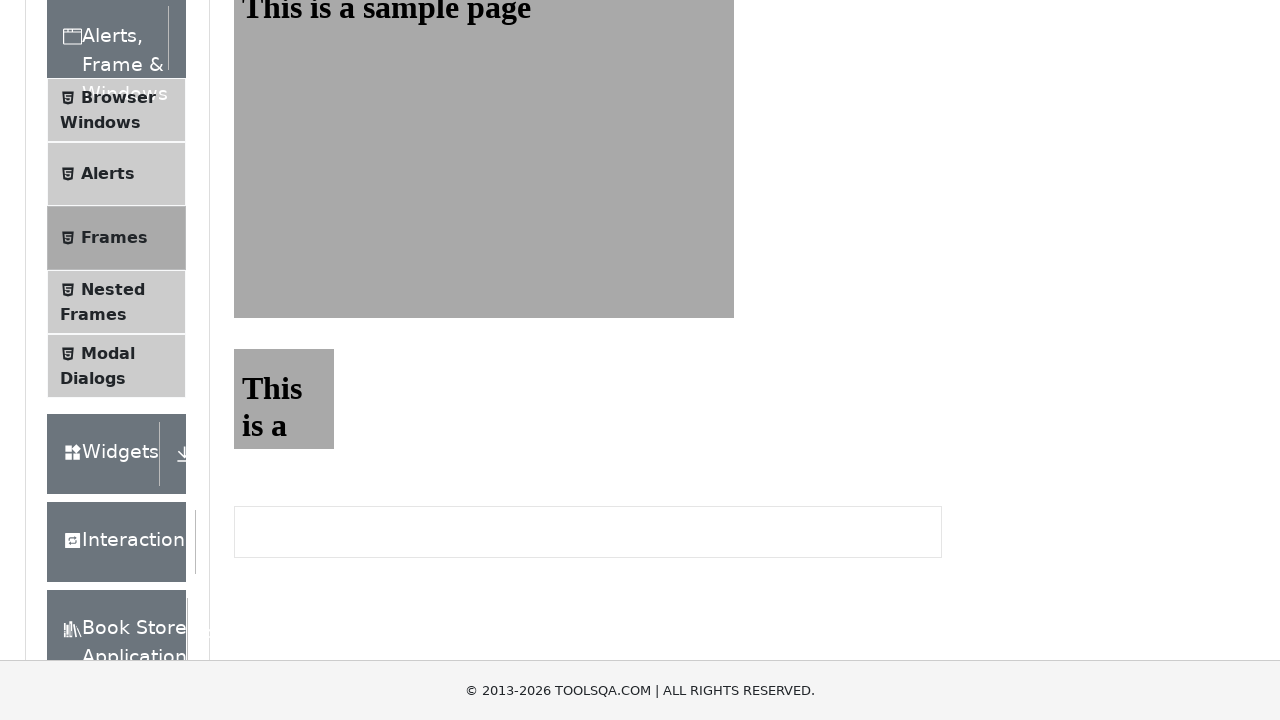

Retrieved heading text from frame1: This is a sample page
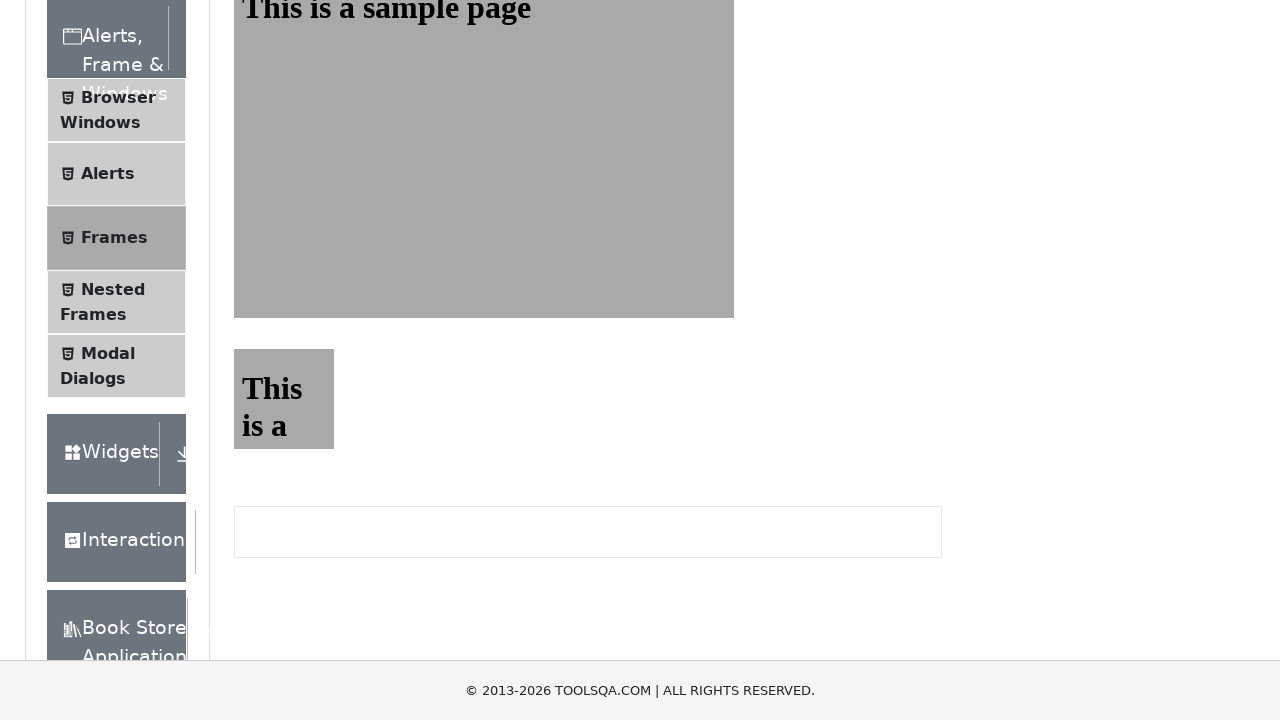

Switched to frame2
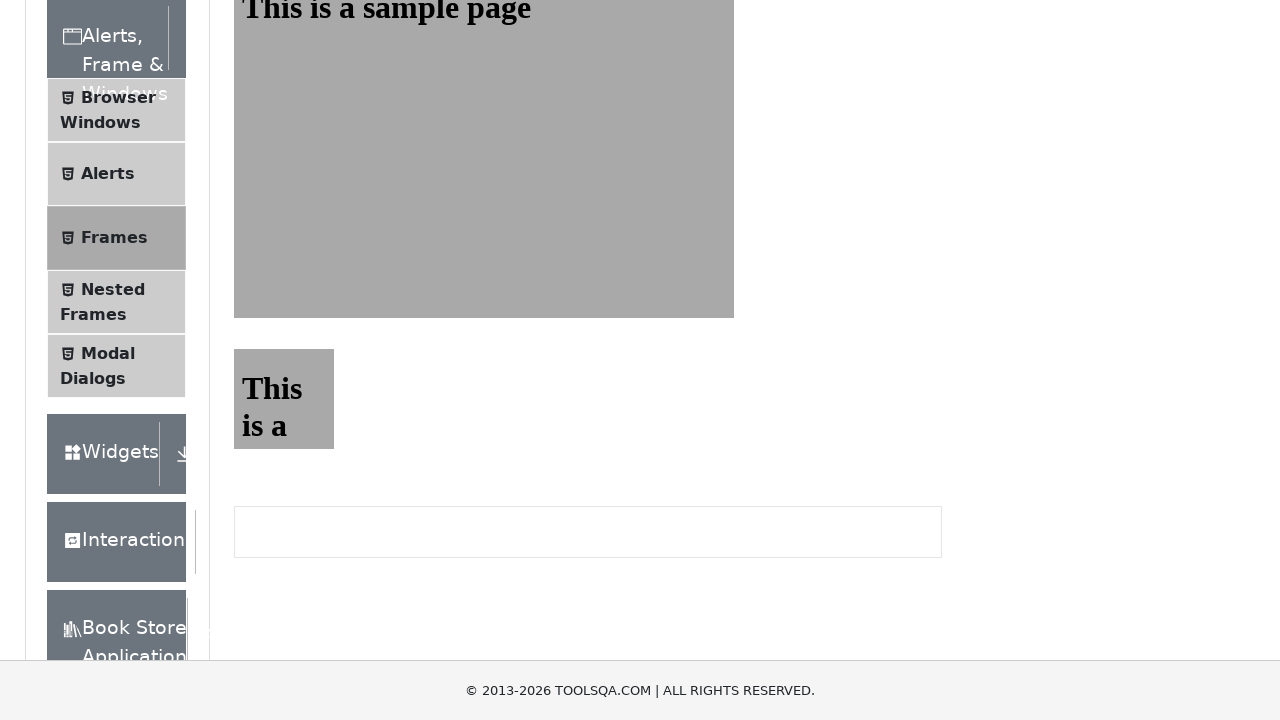

Waited for heading element in frame2 to be available
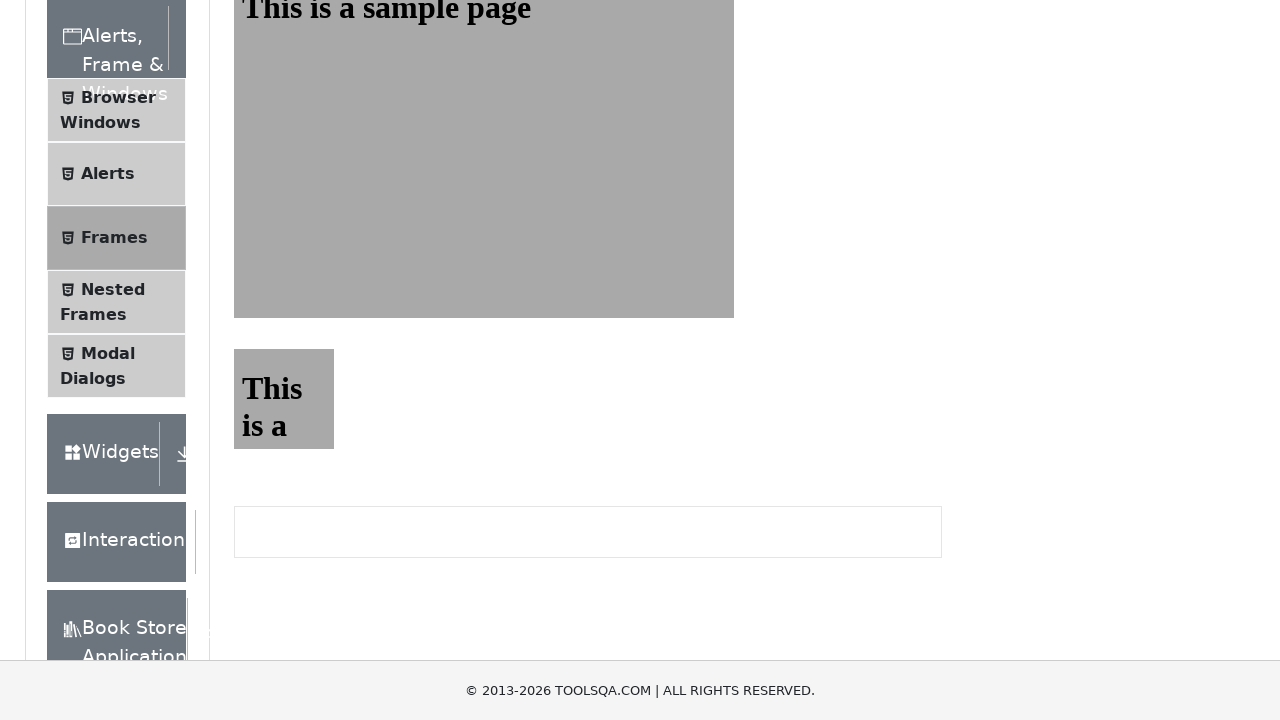

Scrolled down on frames page
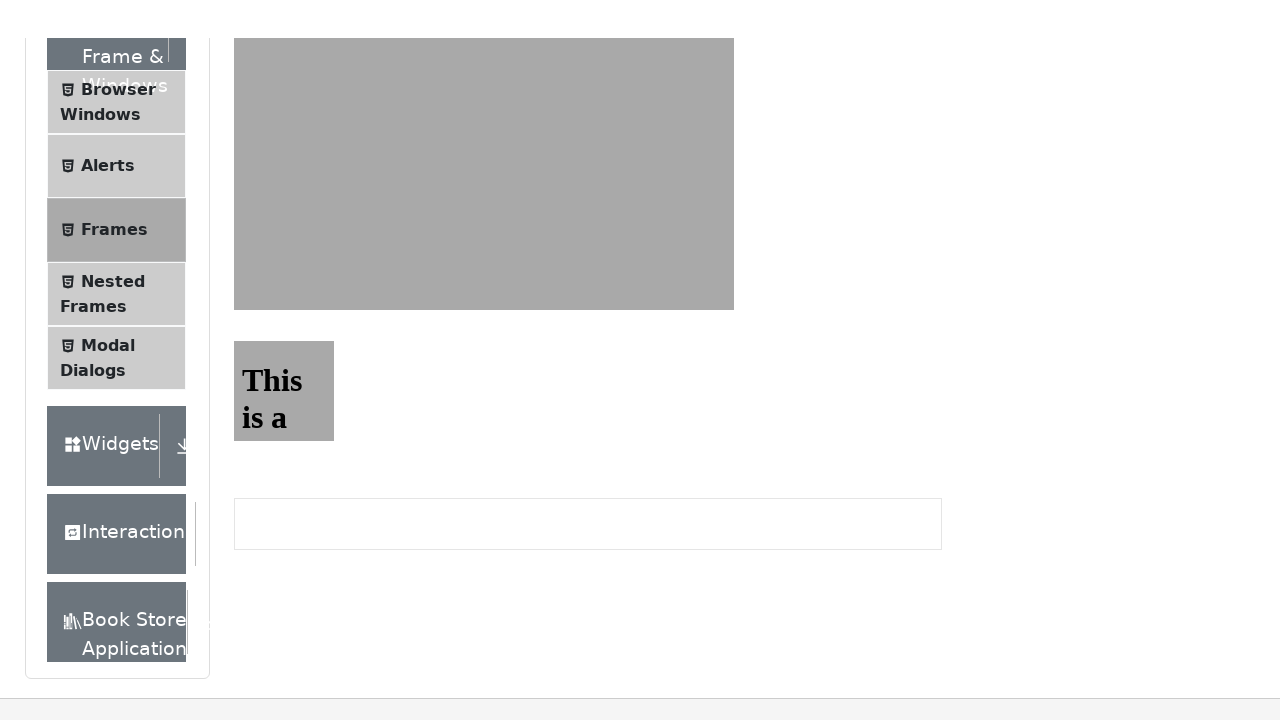

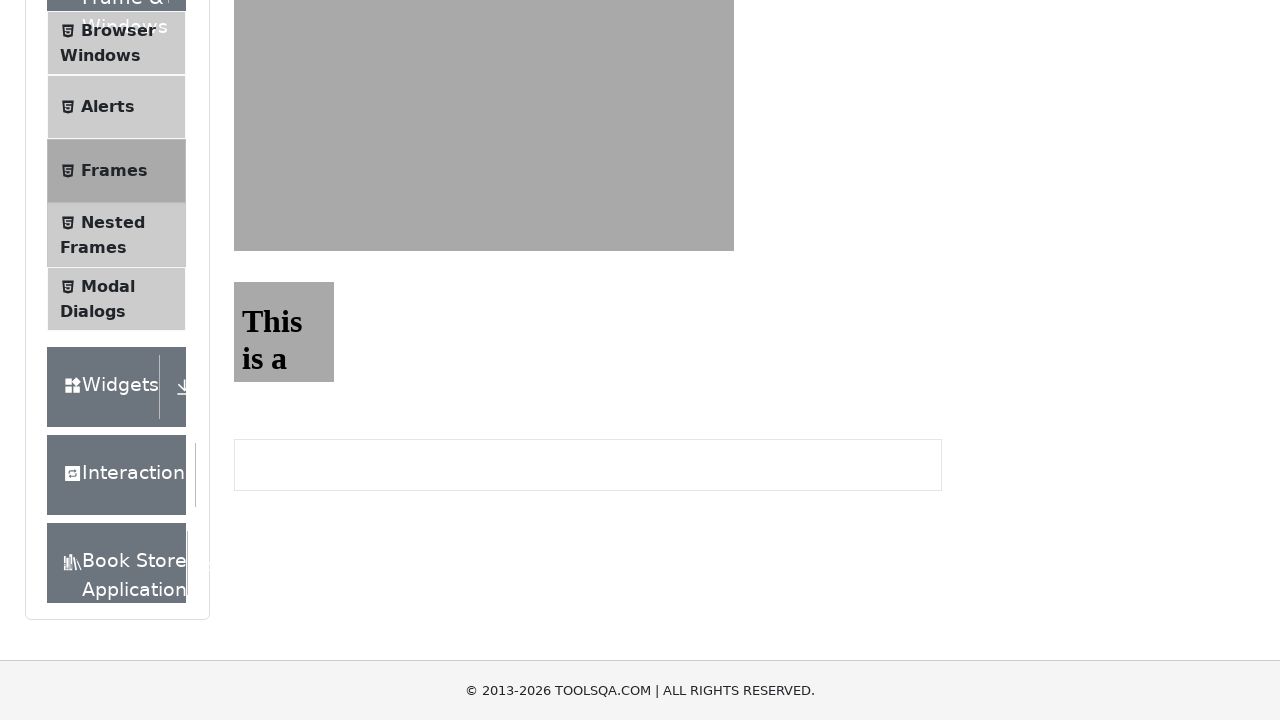